Tests drag and drop functionality by dragging an element and dropping it onto a target drop zone

Starting URL: https://demoqa.com/droppable

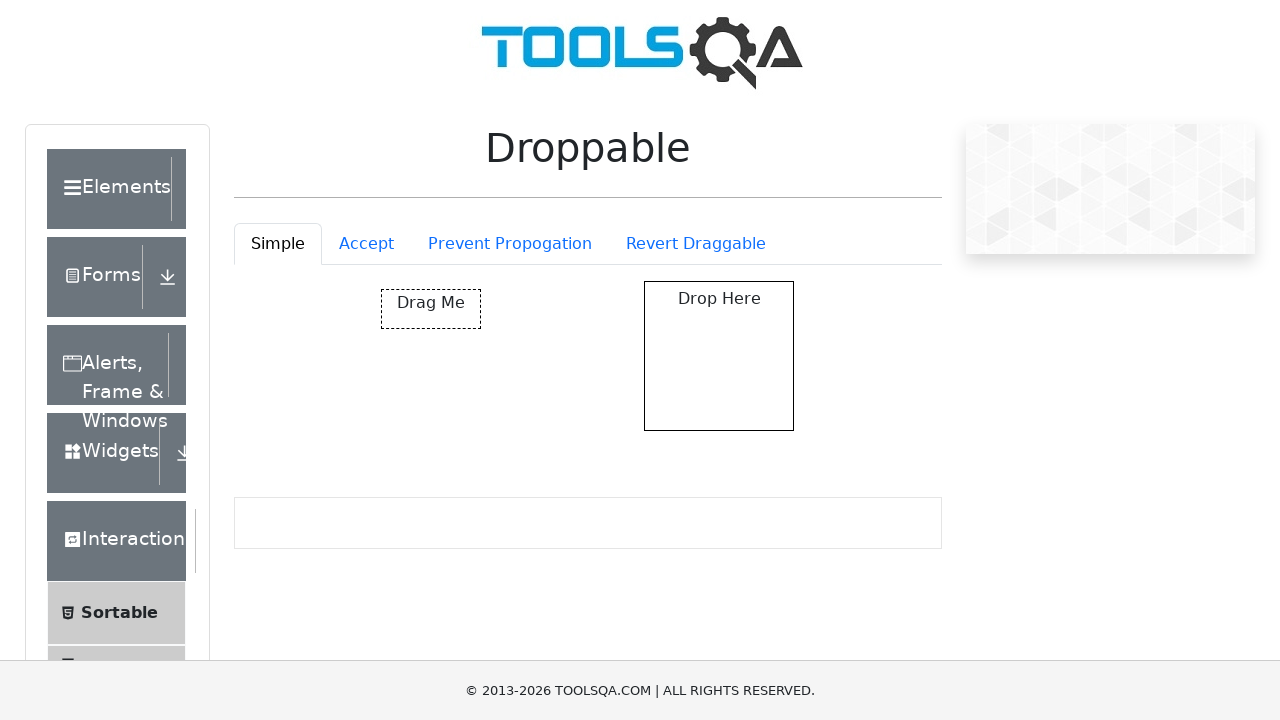

Waited for drag and drop container to be visible
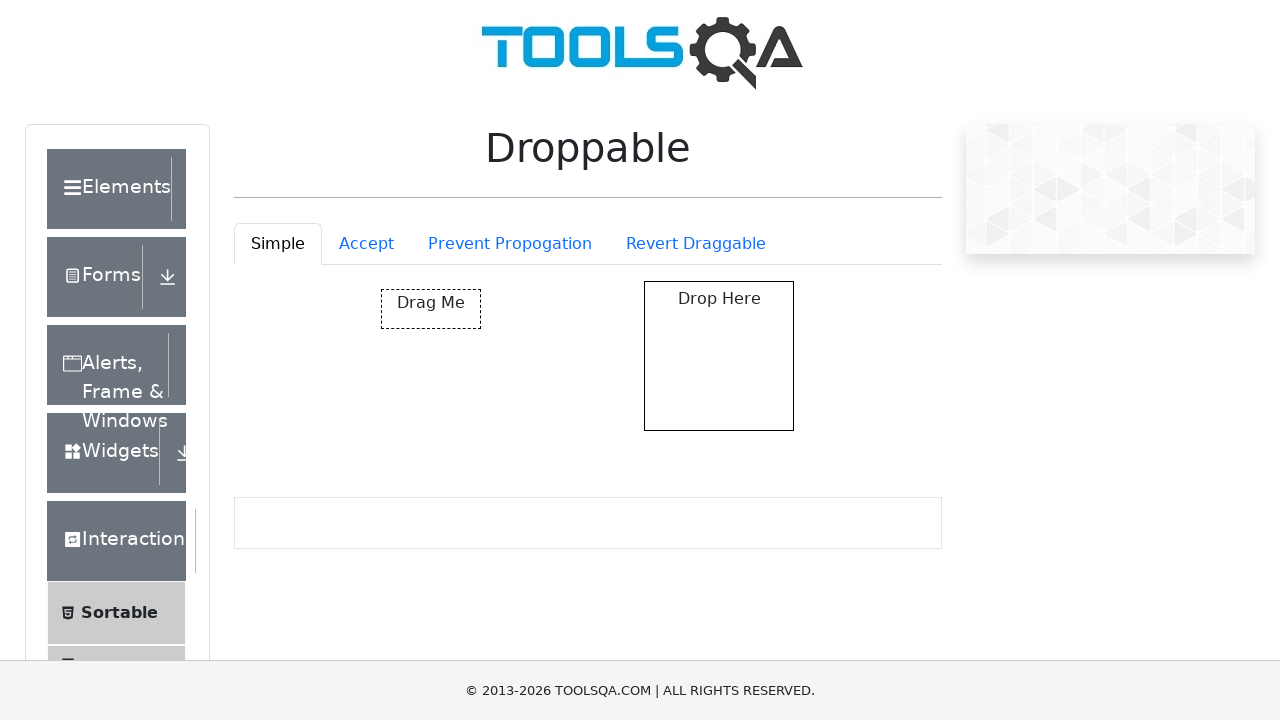

Waited for draggable element to be visible
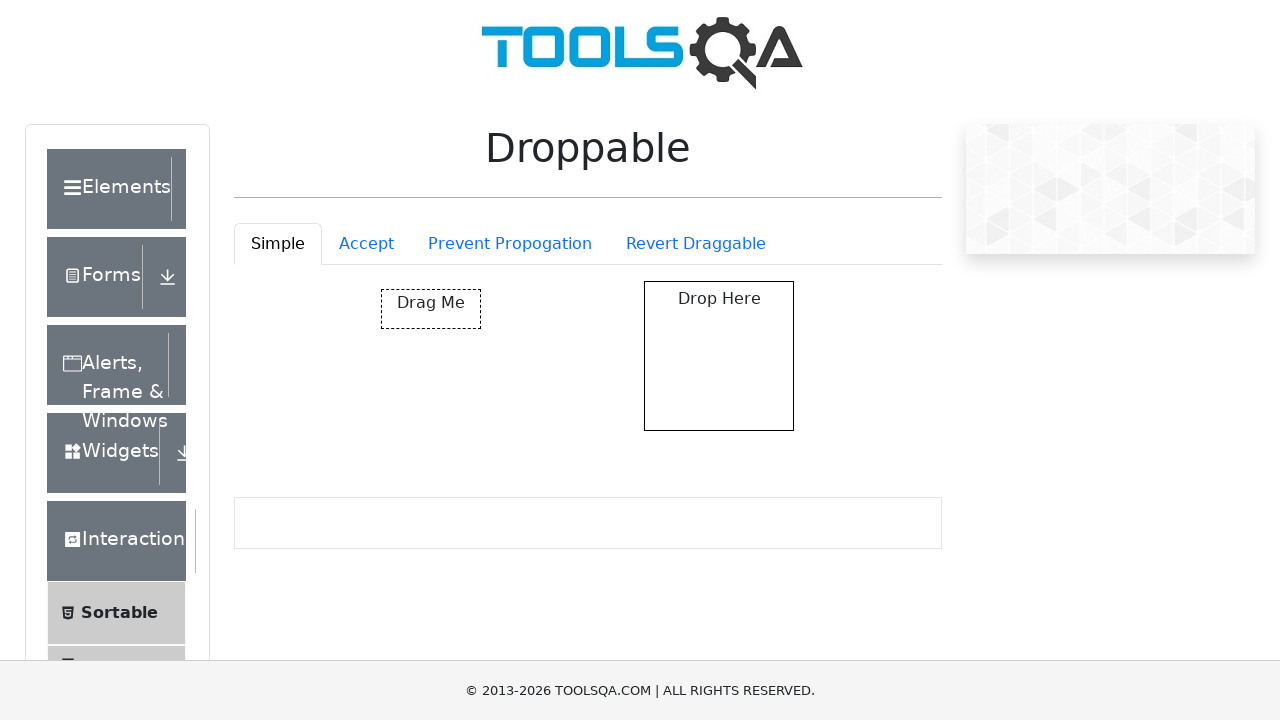

Waited for droppable target zone to be visible
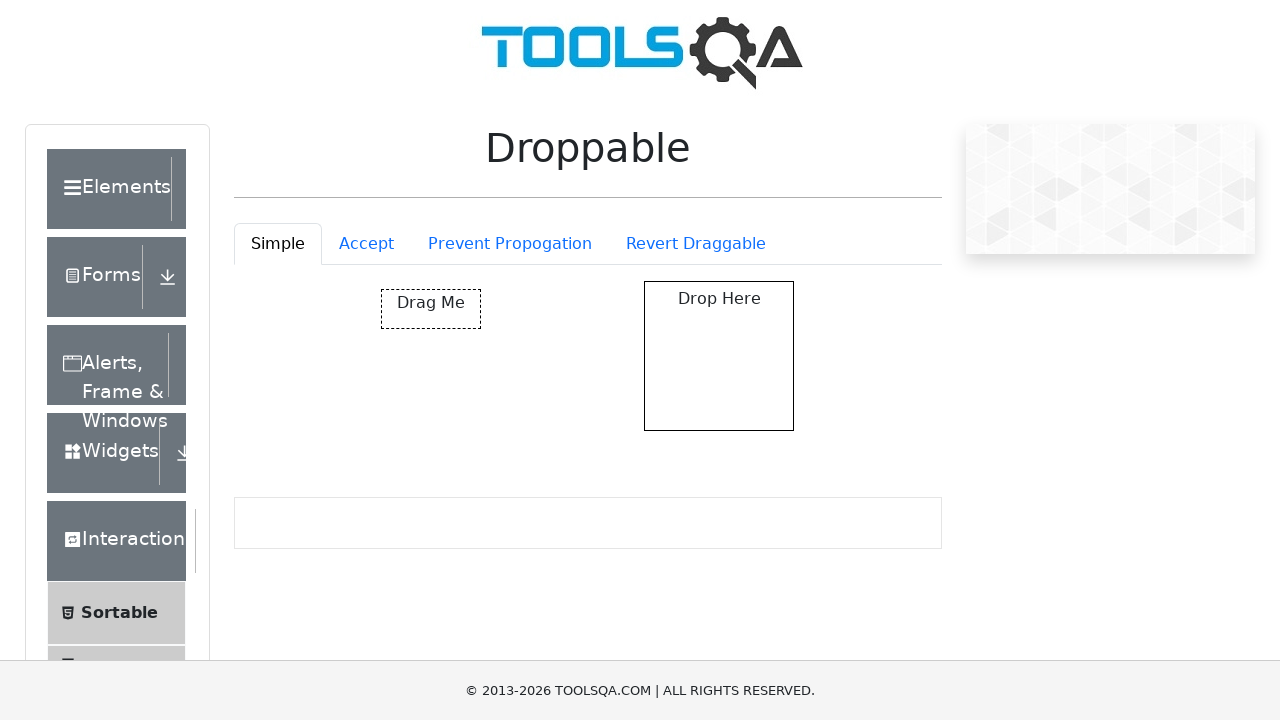

Dragged element and dropped it onto the target drop zone at (719, 356)
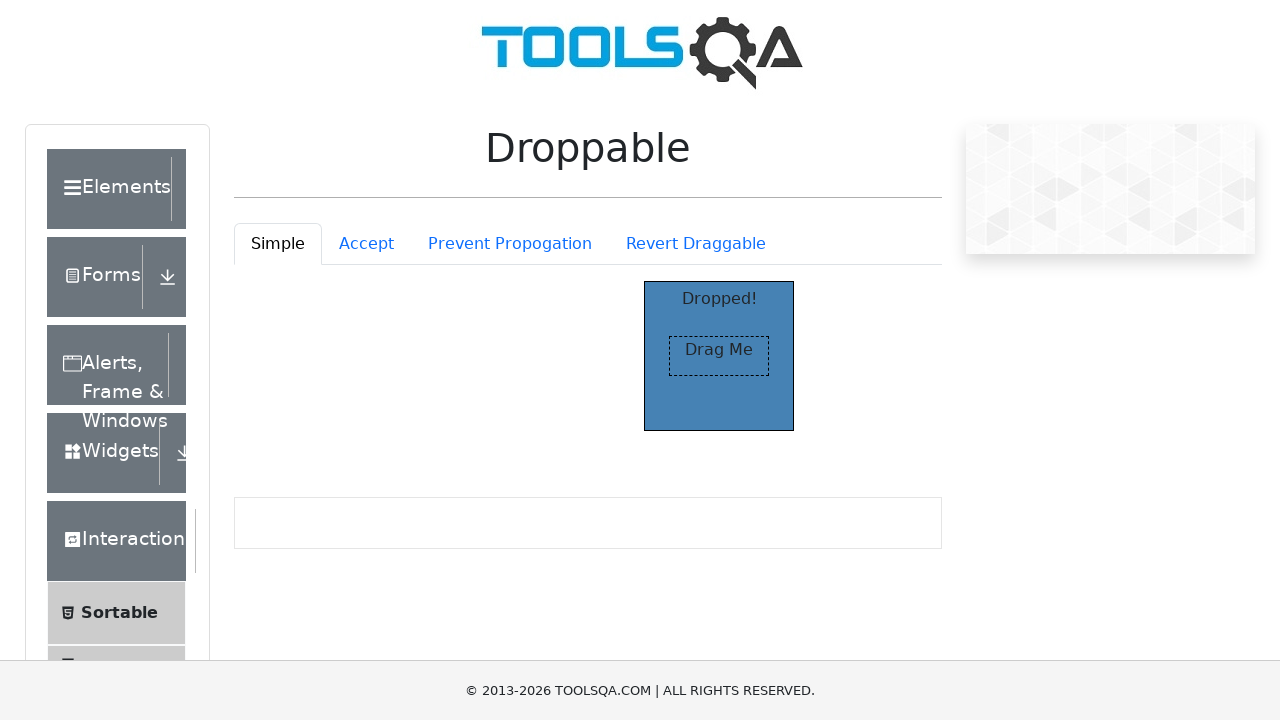

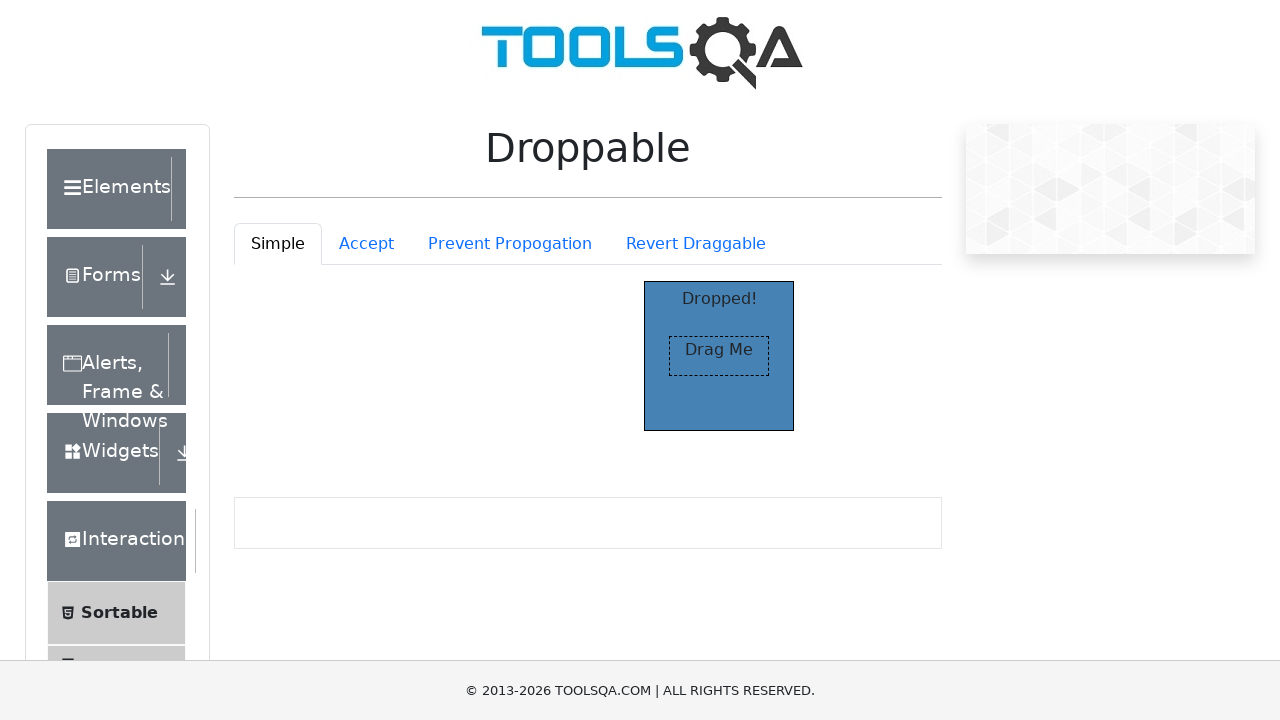